Navigates to the Leaftaps OpenTaps application main page, maximizes the browser window, and retrieves the page title.

Starting URL: http://leaftaps.com/opentaps/control/main

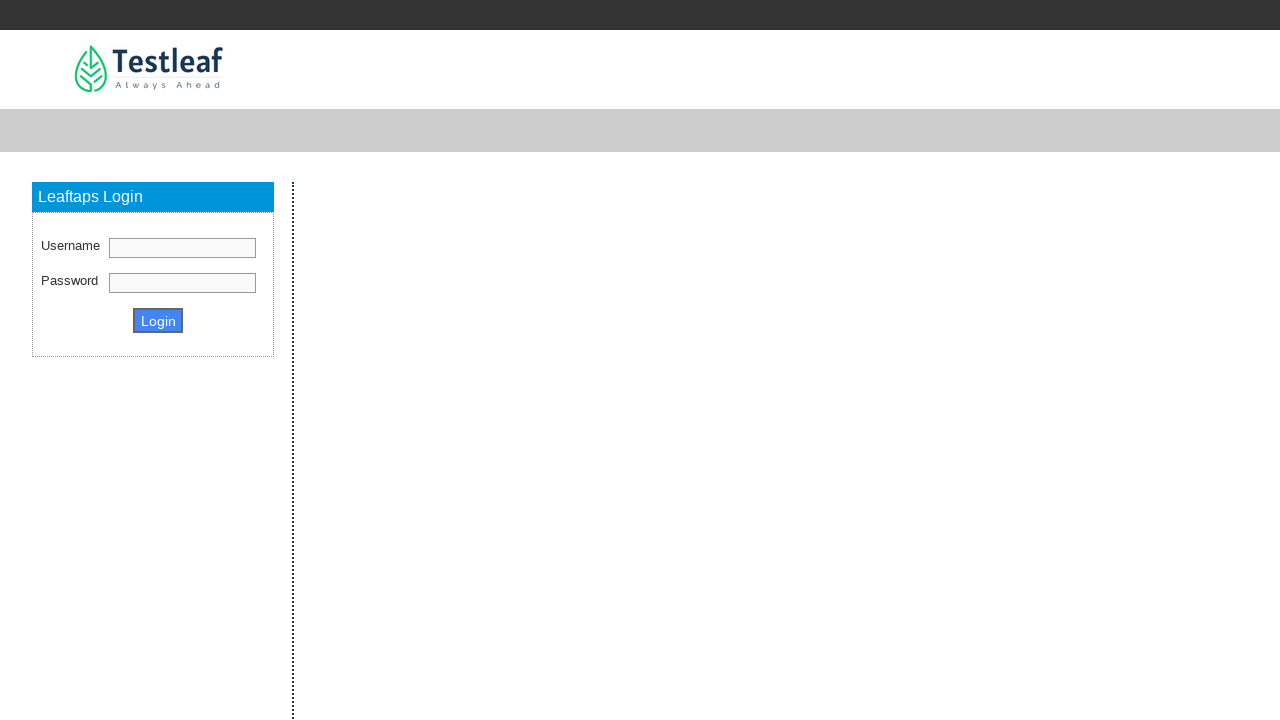

Navigated to Leaftaps OpenTaps application main page
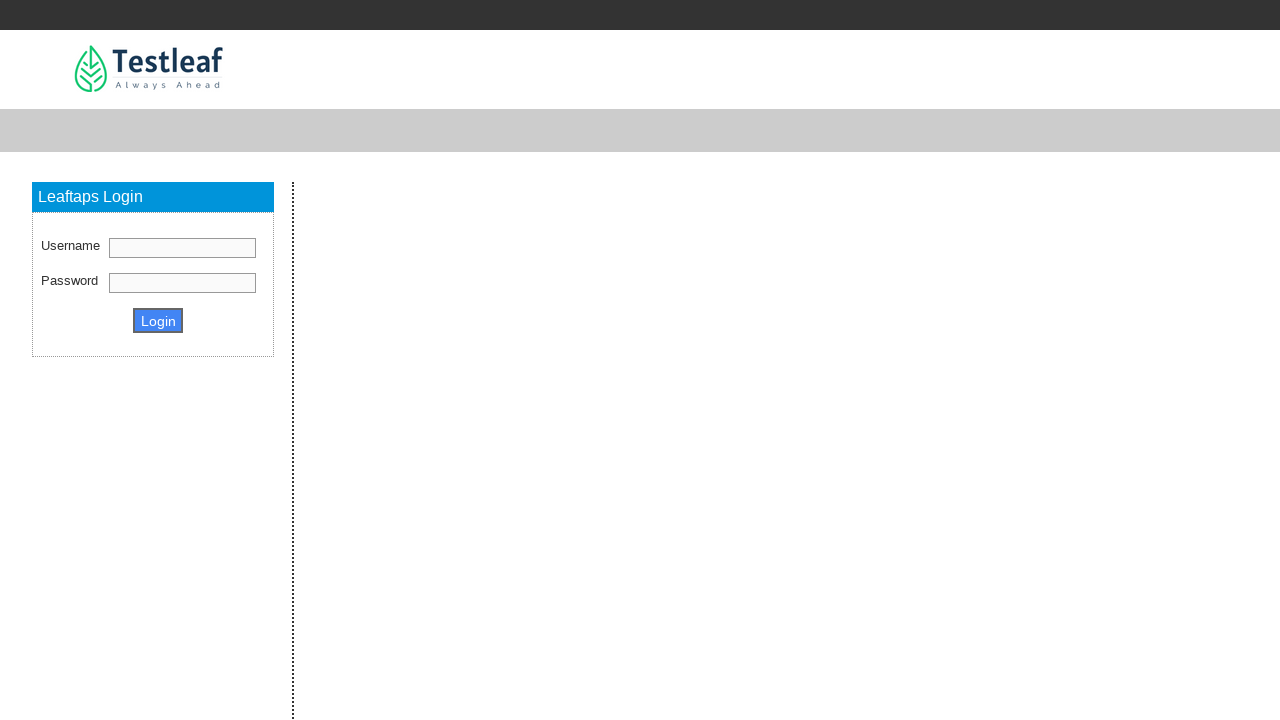

Maximized browser window to 1920x1080
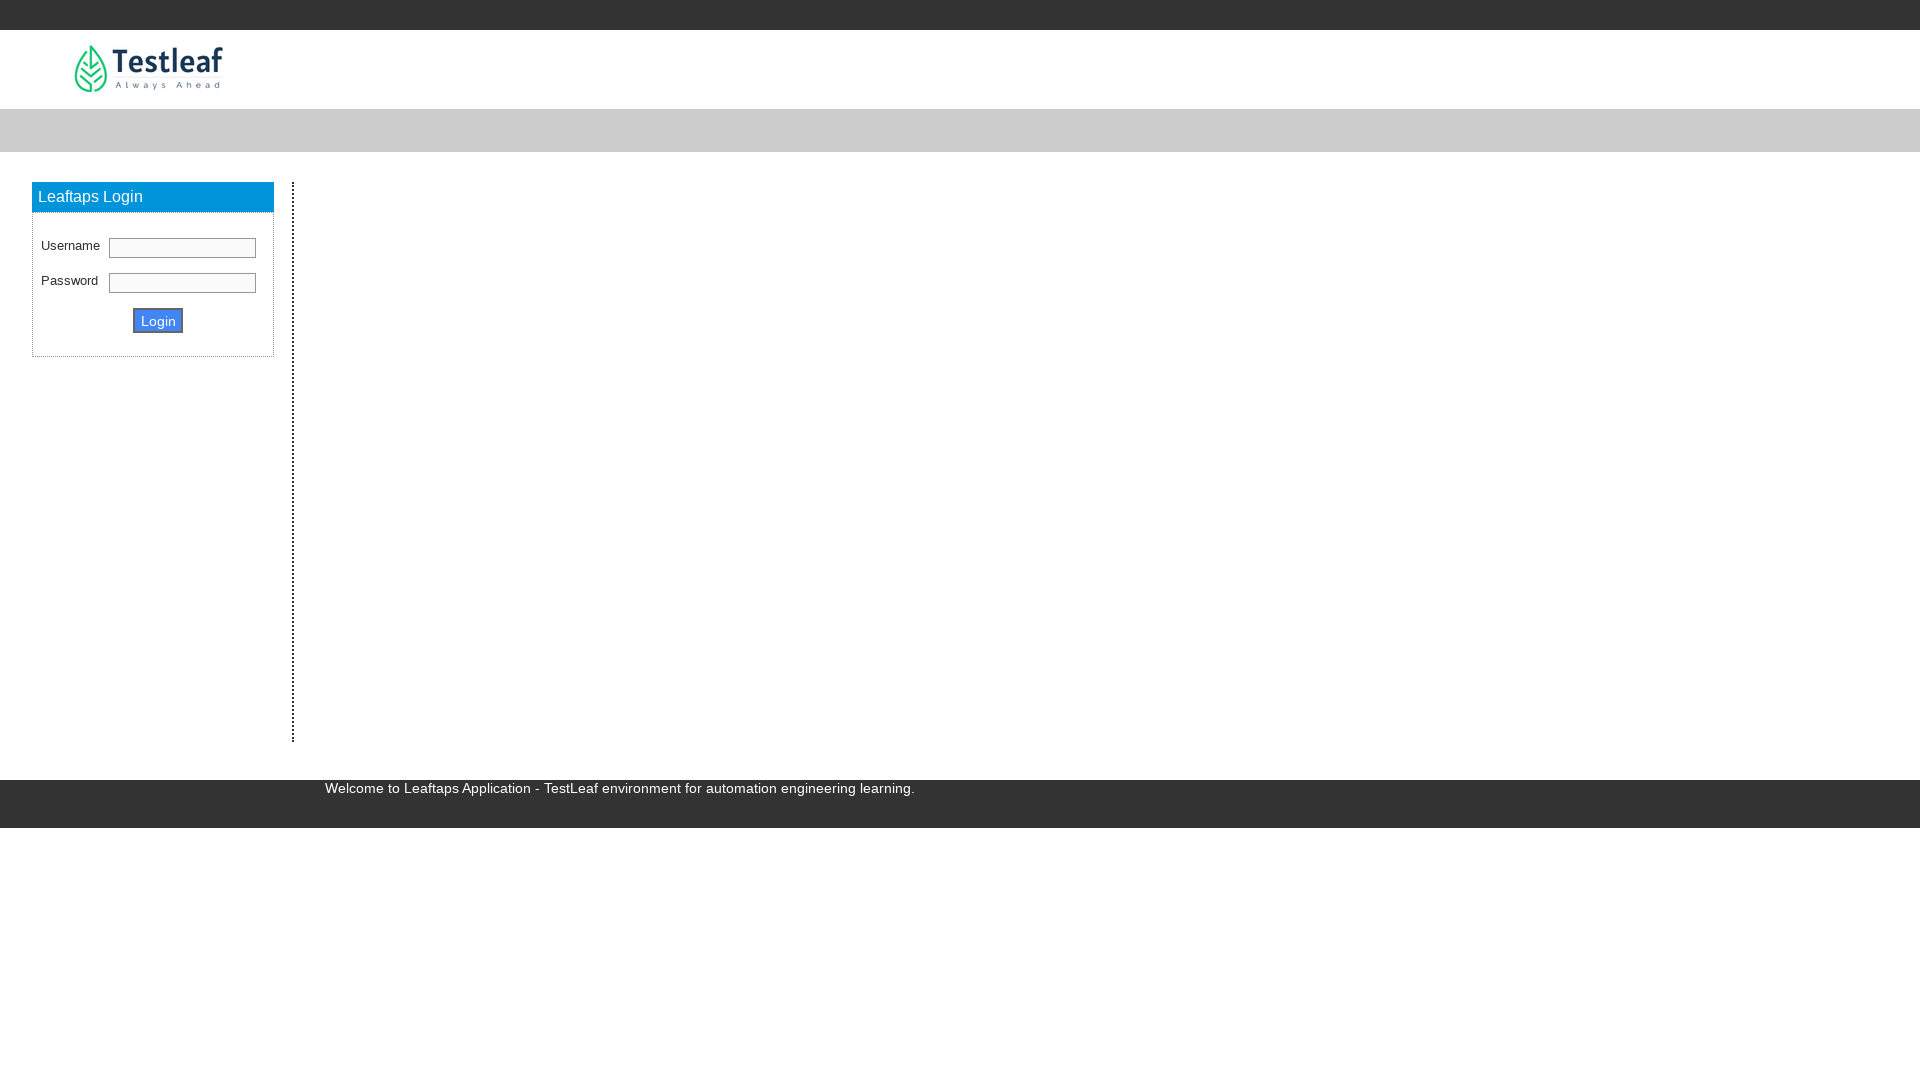

Retrieved page title: Leaftaps - TestLeaf Automation Platform
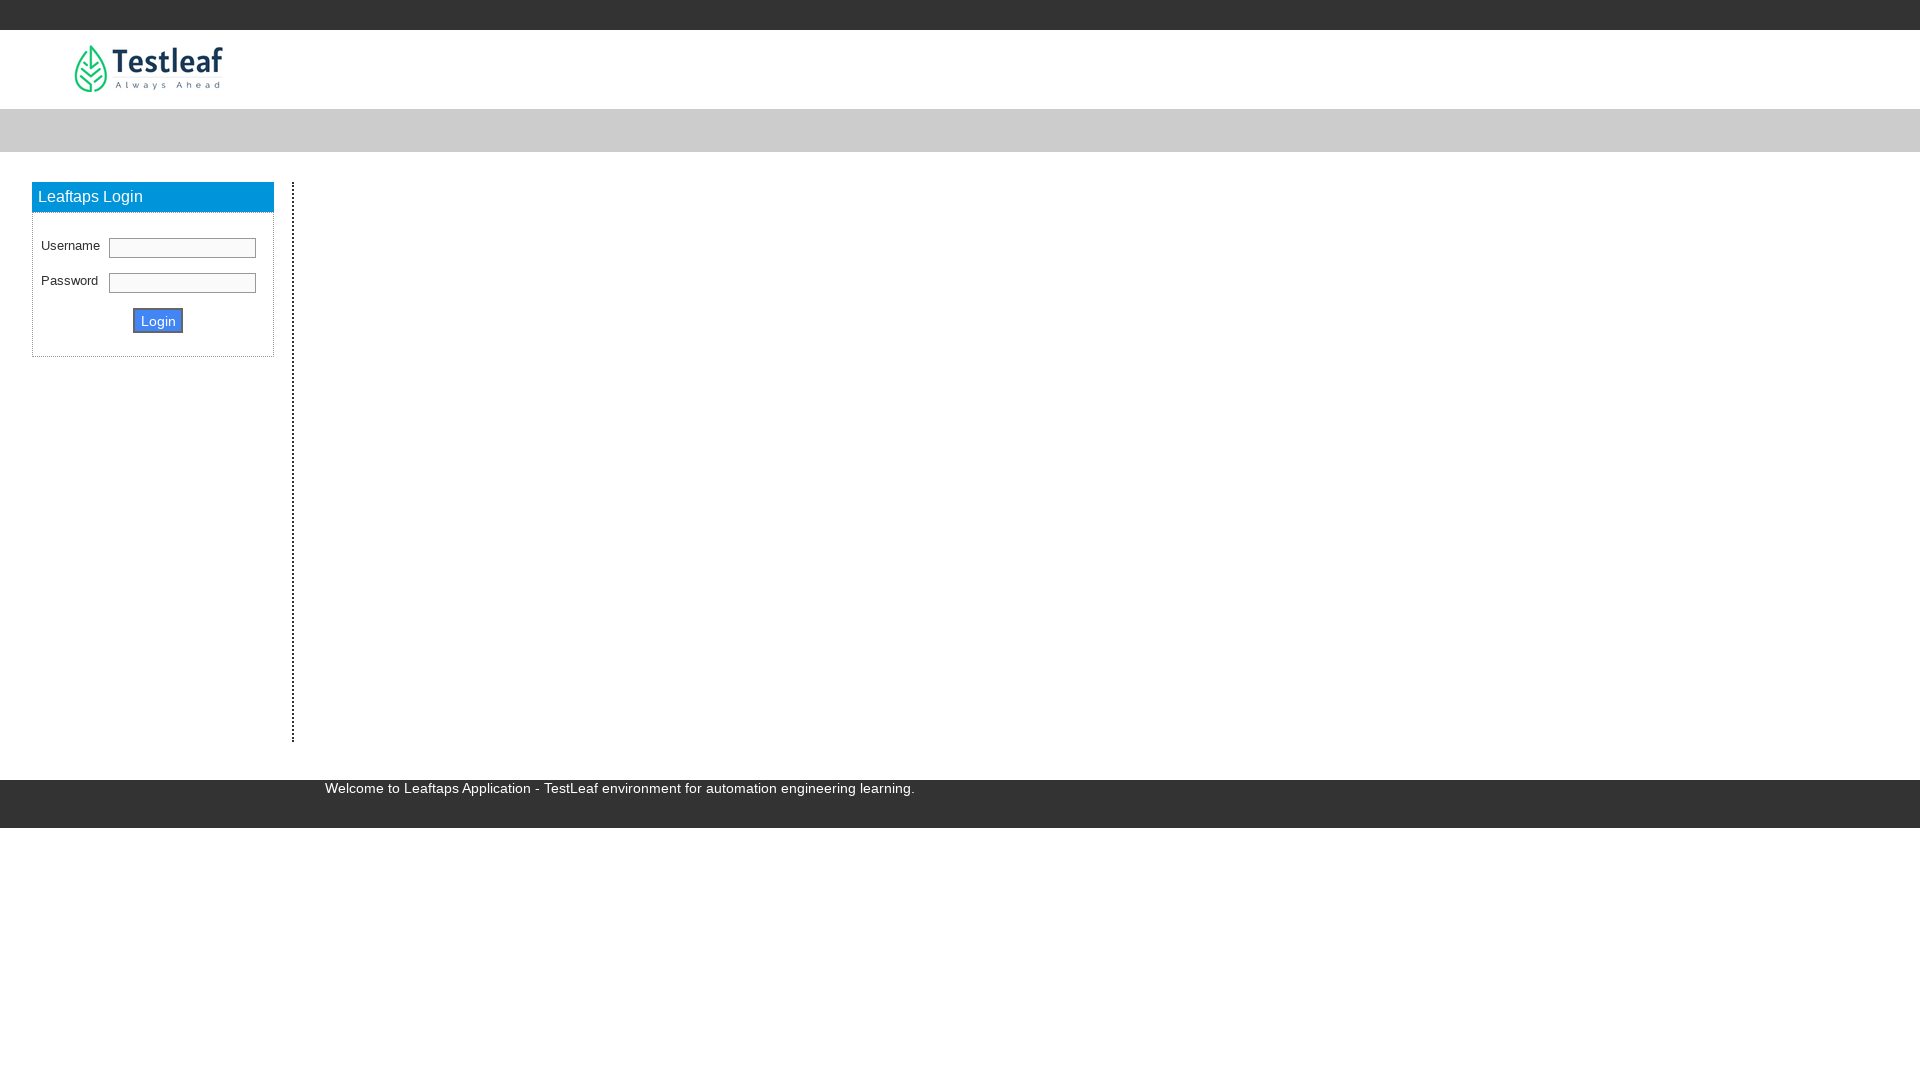

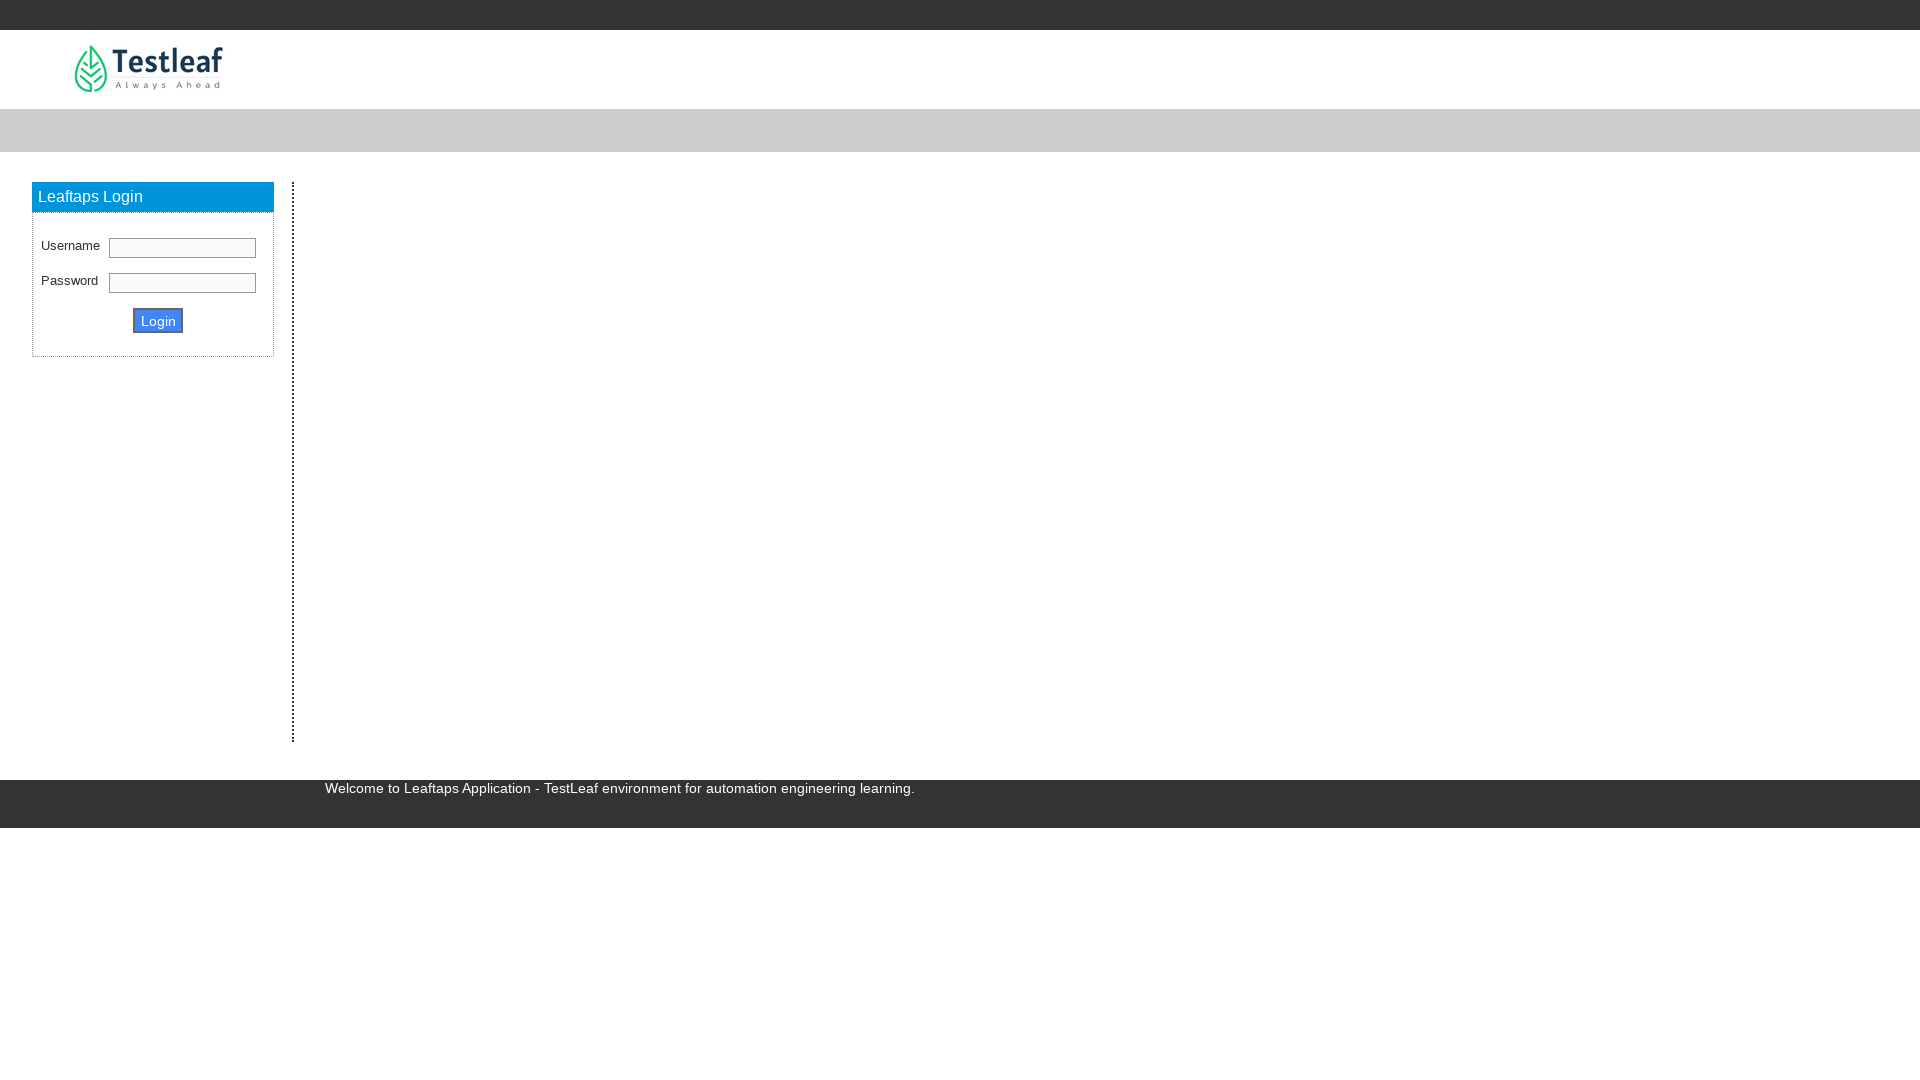